Navigates to FreeCRM registration page, counts all links on the page, finds and clicks the "Sign Up" link

Starting URL: https://www.freecrm.com/register/

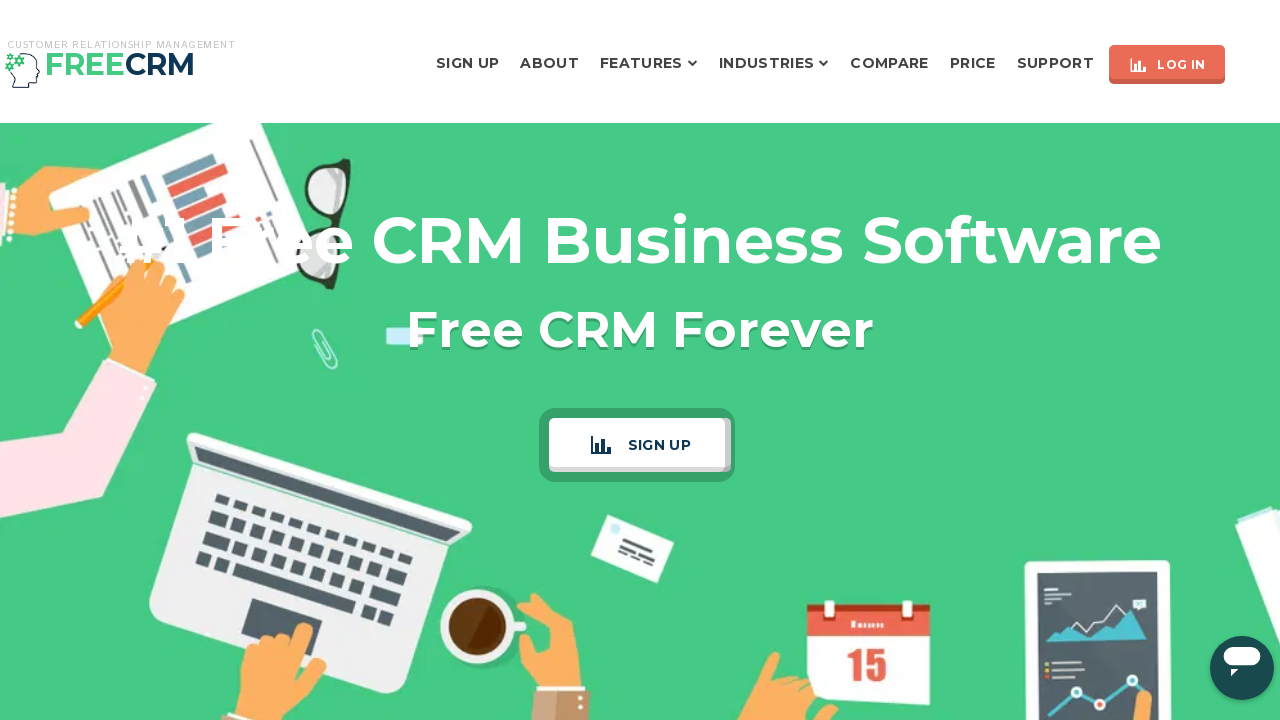

Retrieved all links on the FreeCRM registration page
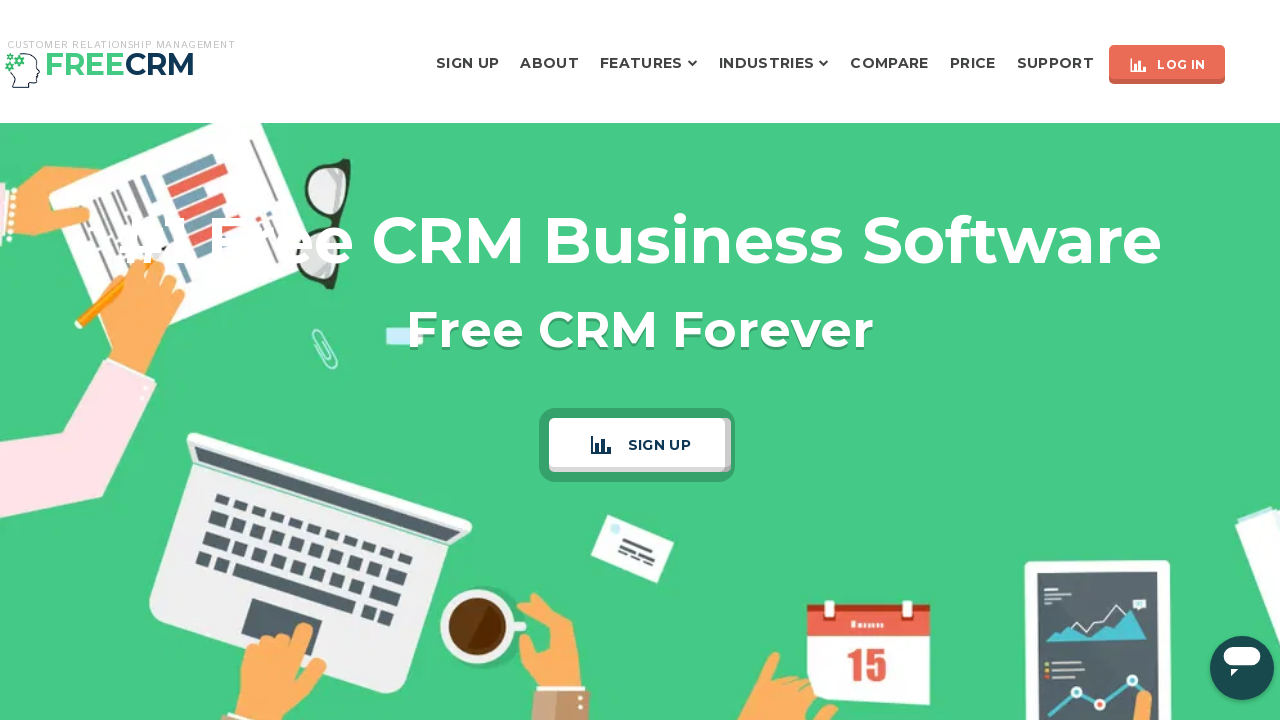

Counted 139 total links on the page
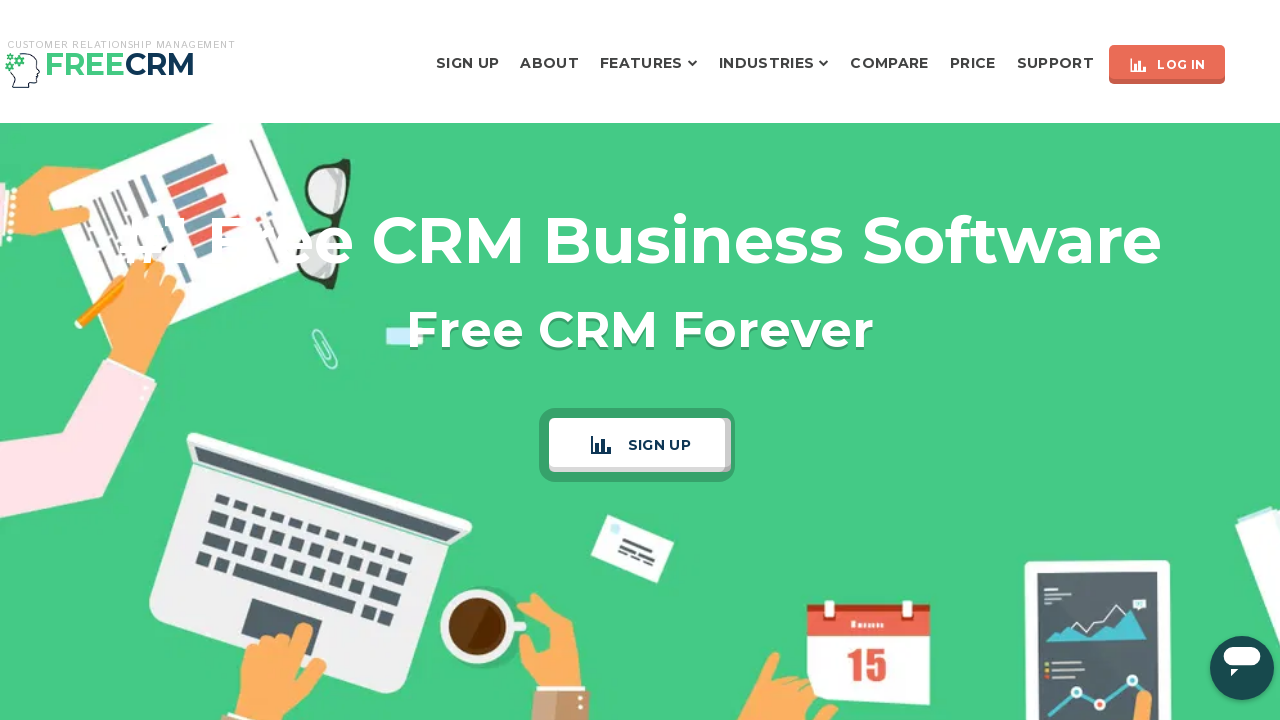

Retrieved link text: customer relationship management 
              		
                    freecrm
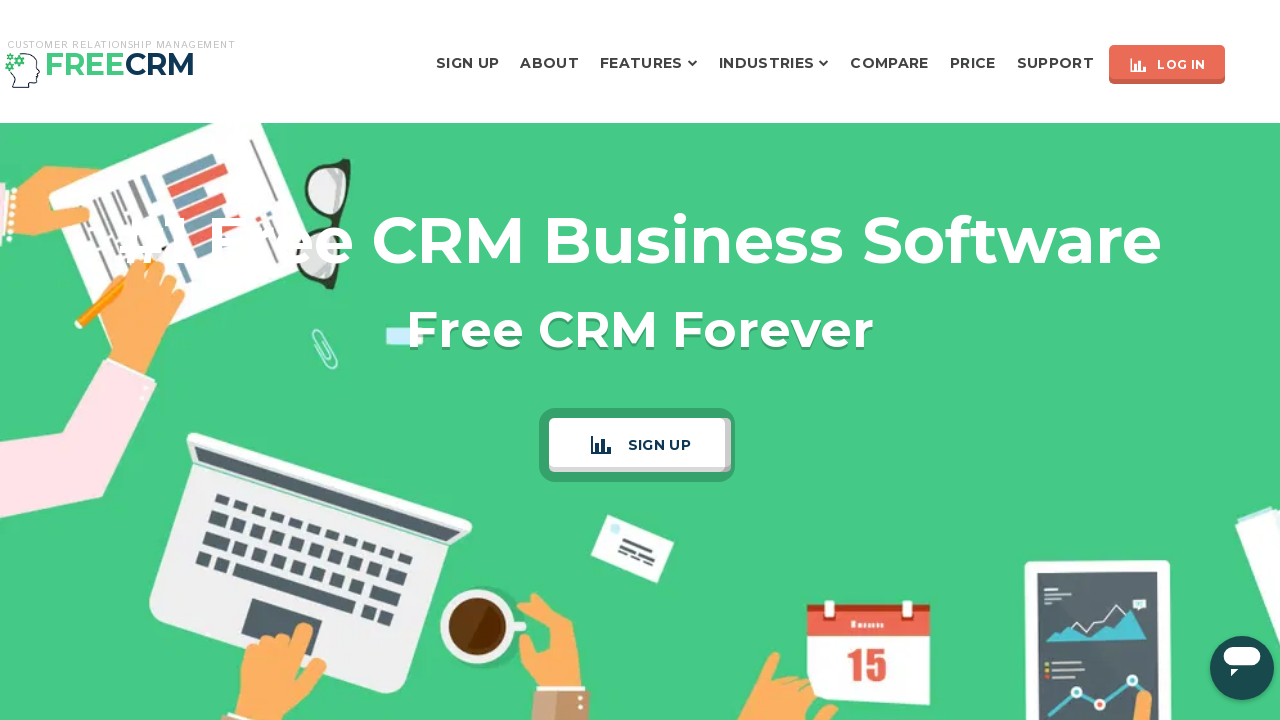

Retrieved link text: customer relationship management freeCRM
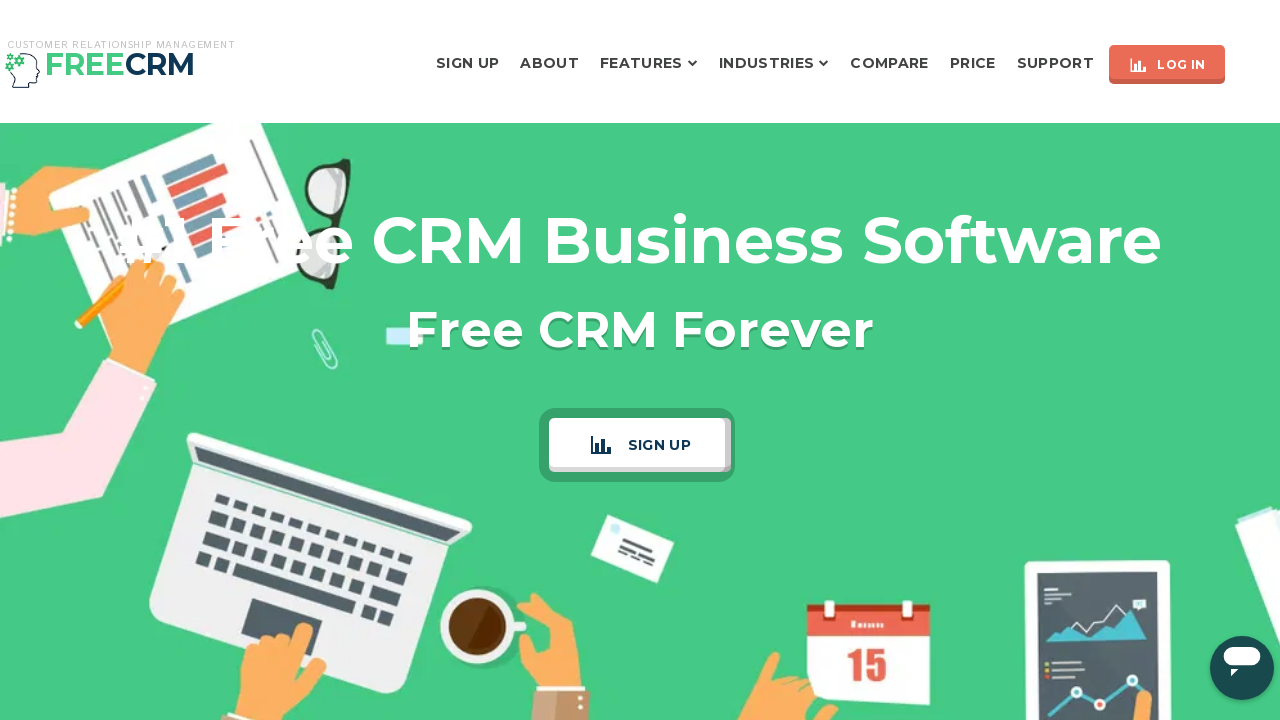

Retrieved link text: Sign Up
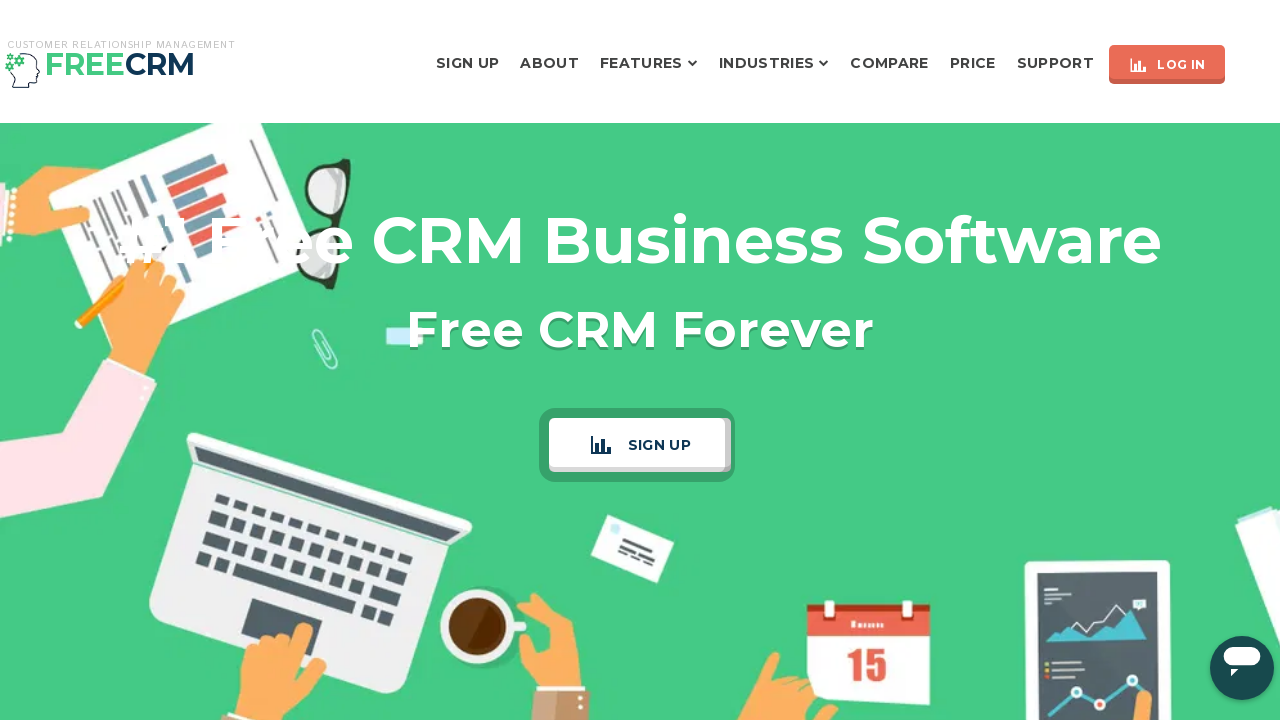

Clicked the 'Sign Up' link at (468, 63) on a >> nth=2
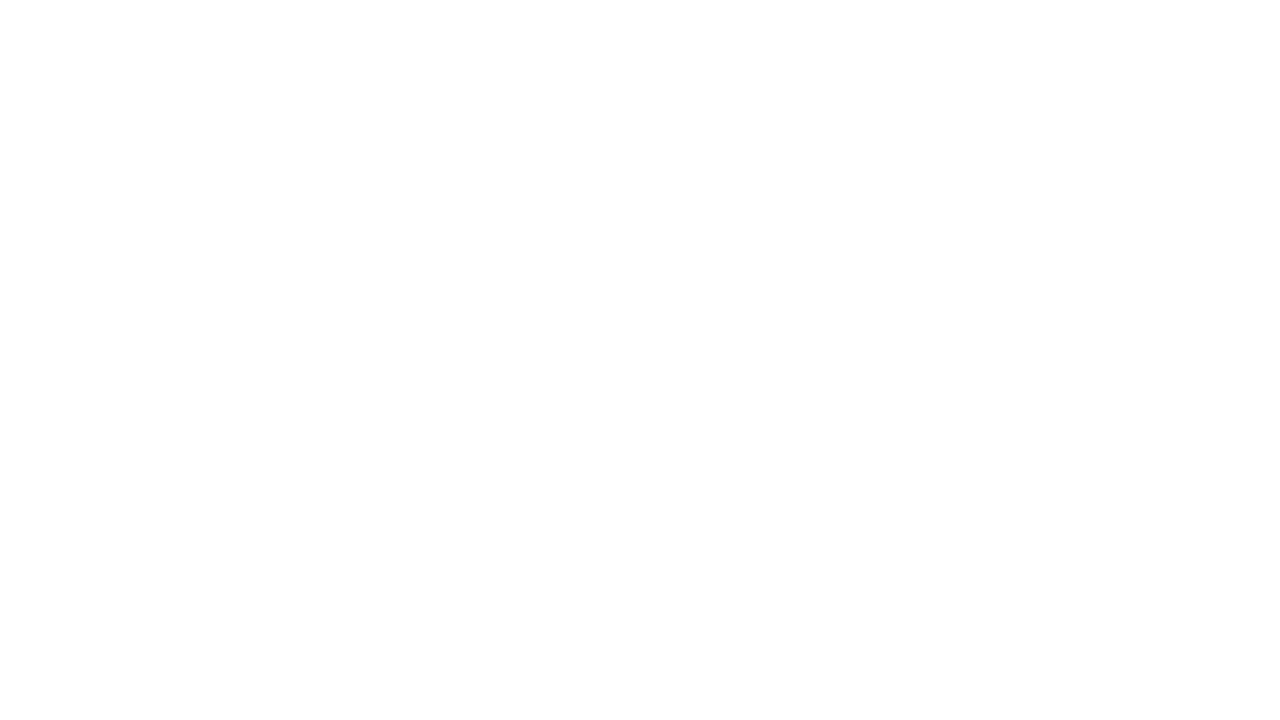

Retrieved all input fields on the page
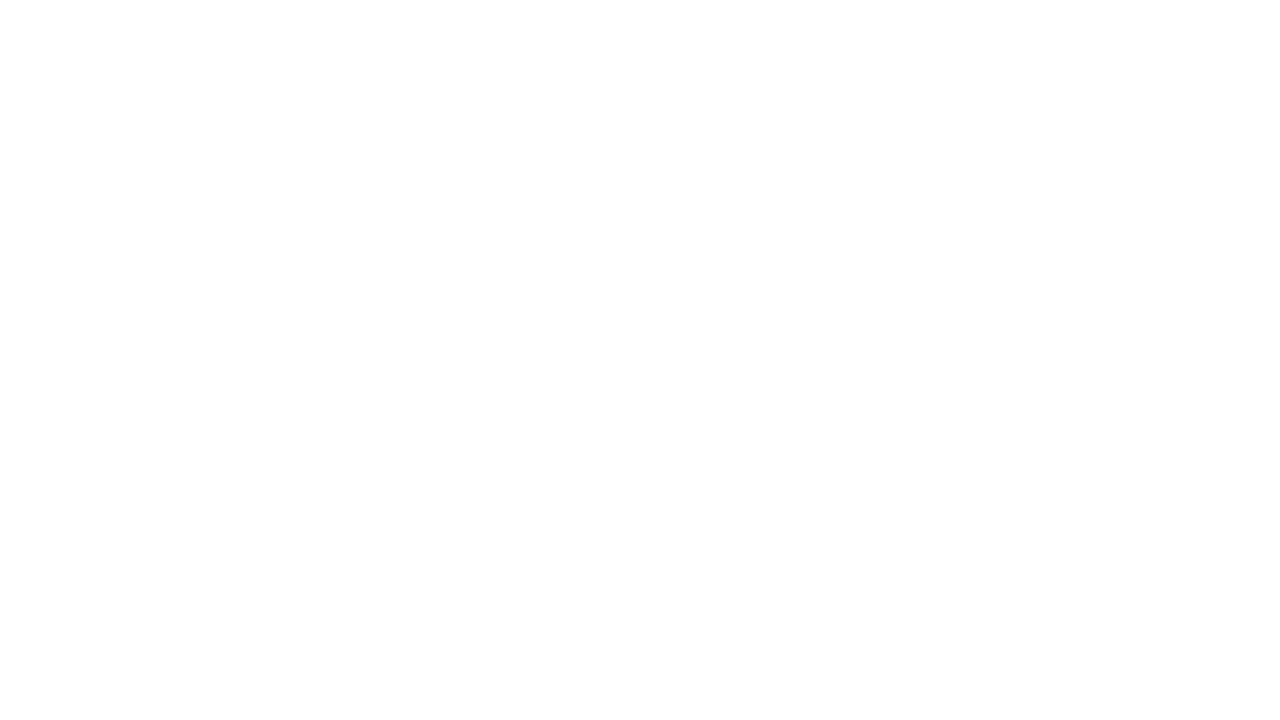

Counted 0 total input fields on the page
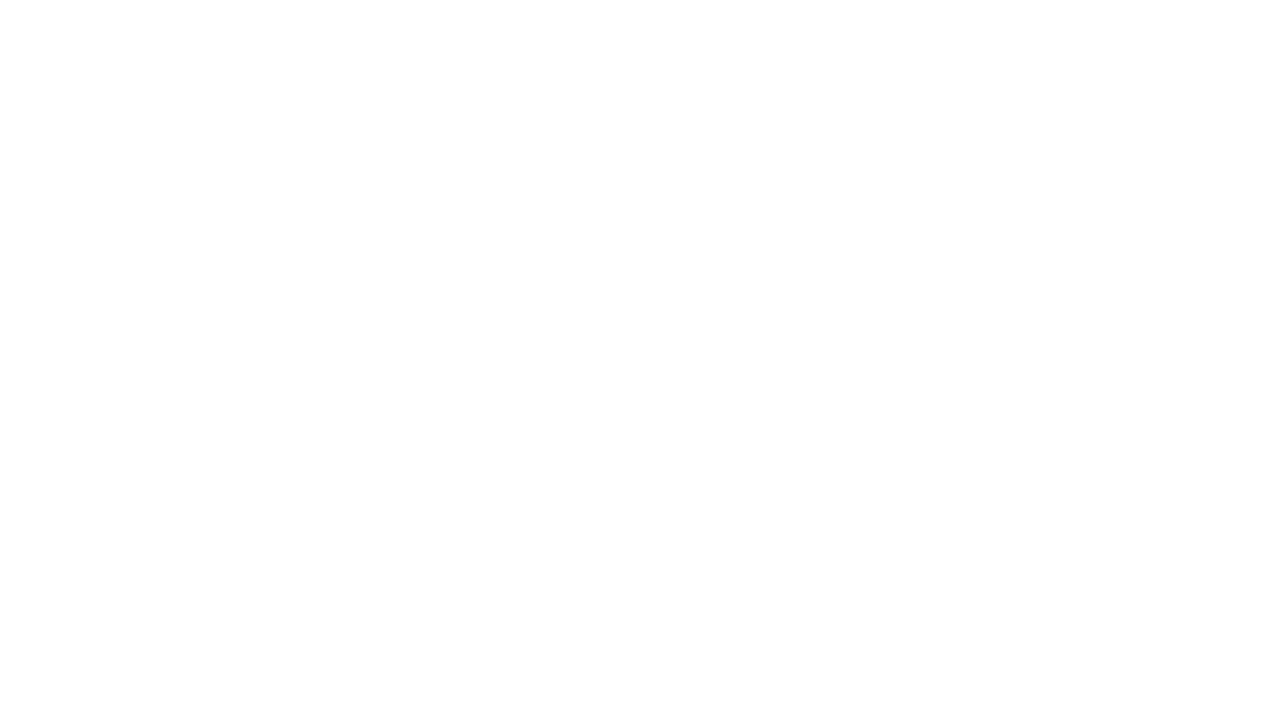

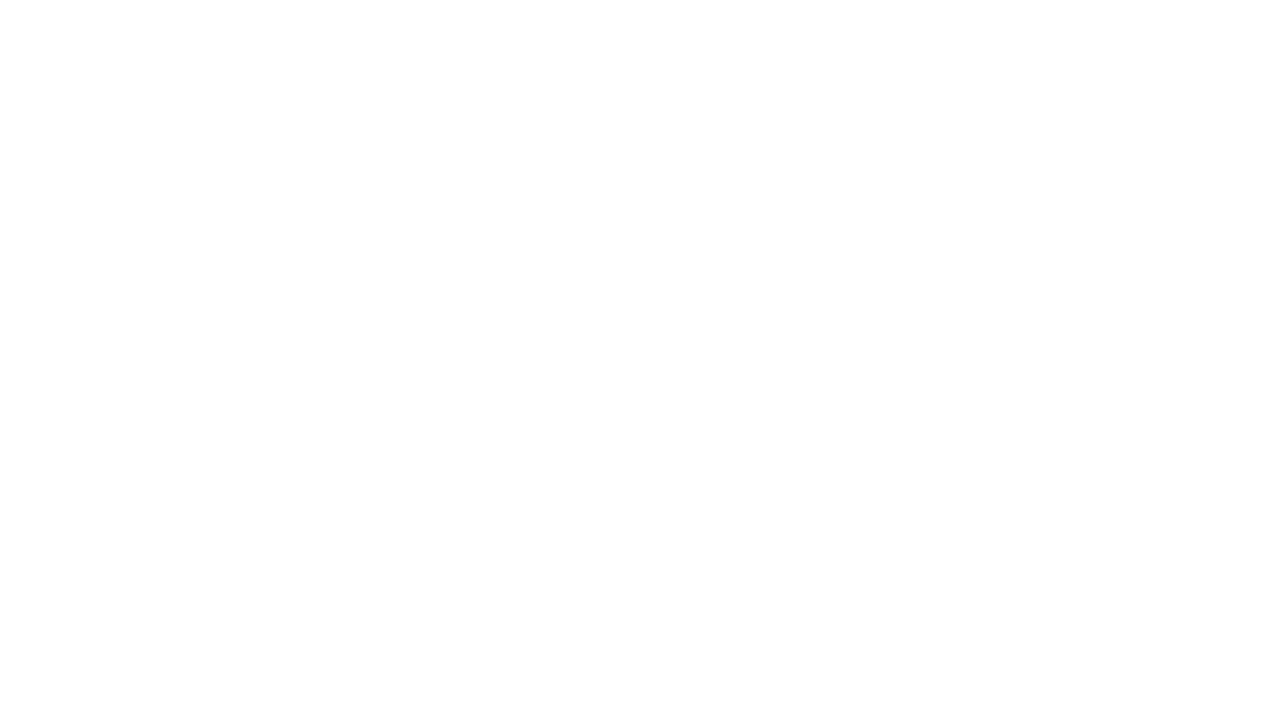